Verifies that the Mount Sinai Health System homepage has the correct page title by comparing the actual title against an expected value.

Starting URL: https://www.mountsinai.org/

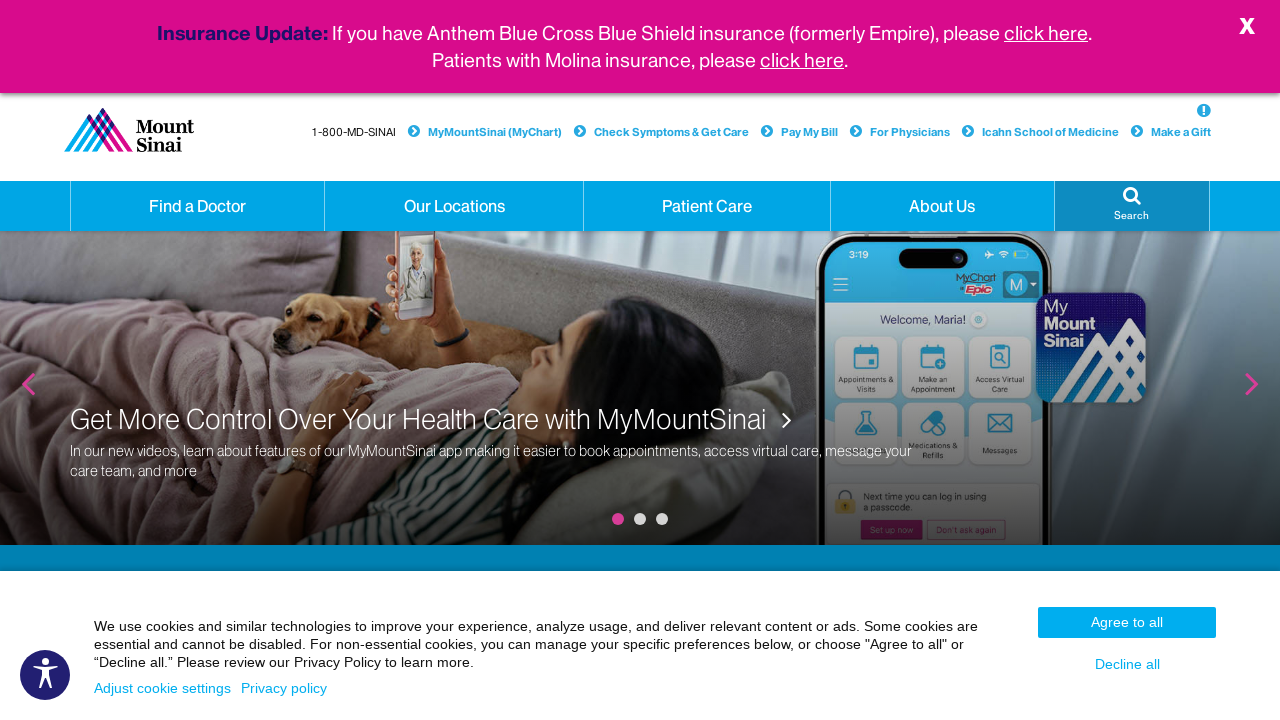

Waited for page to load (domcontentloaded state)
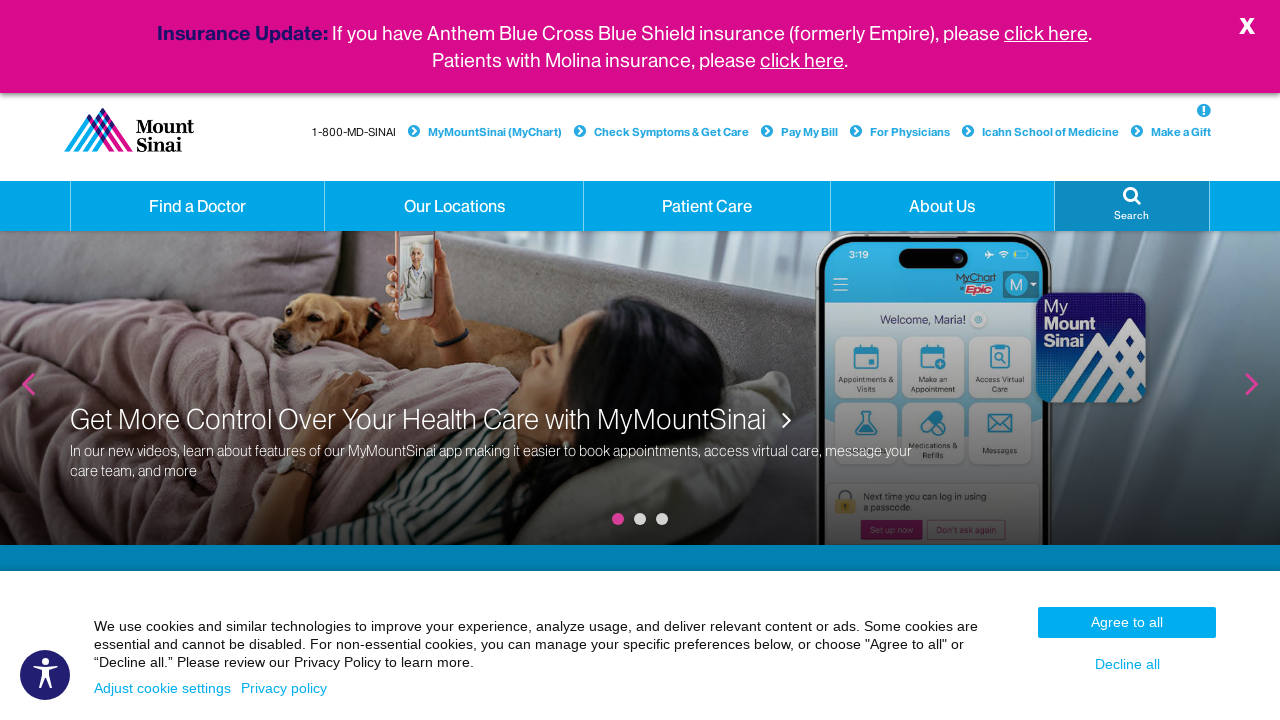

Retrieved page title: Mount Sinai Health System - New York City | Mount Sinai - New York
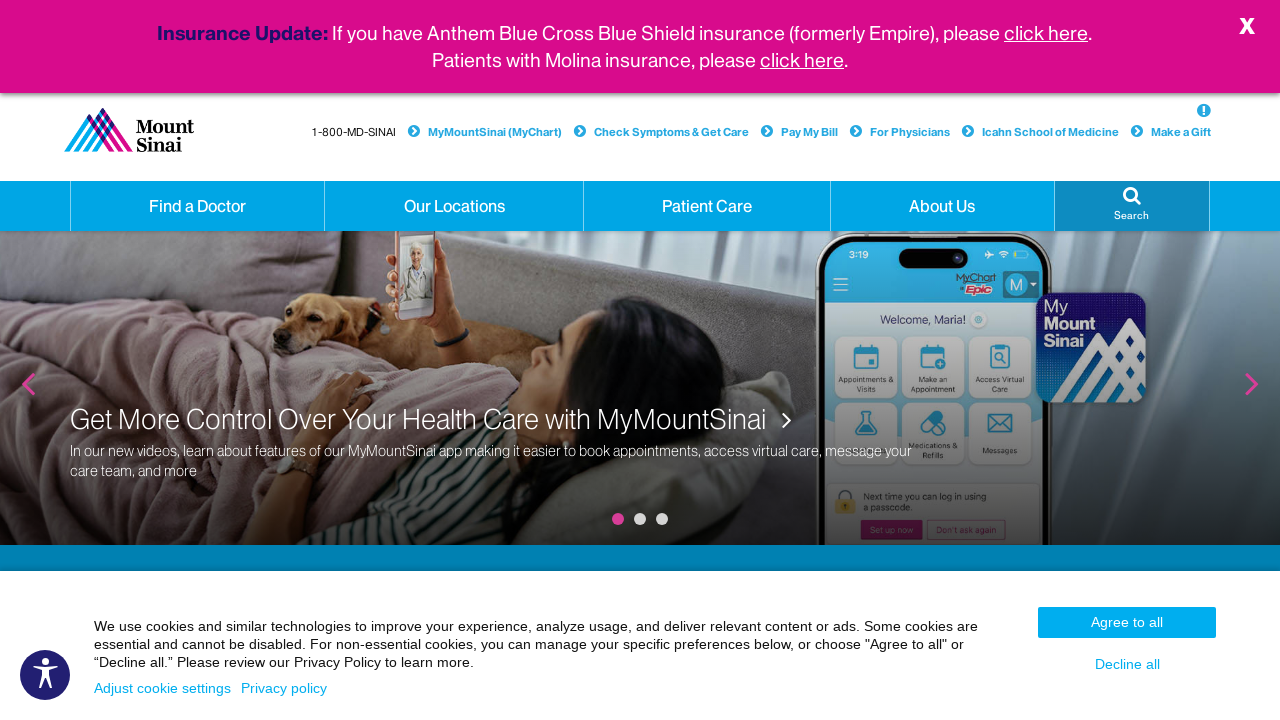

Asserted that page title matches expected value
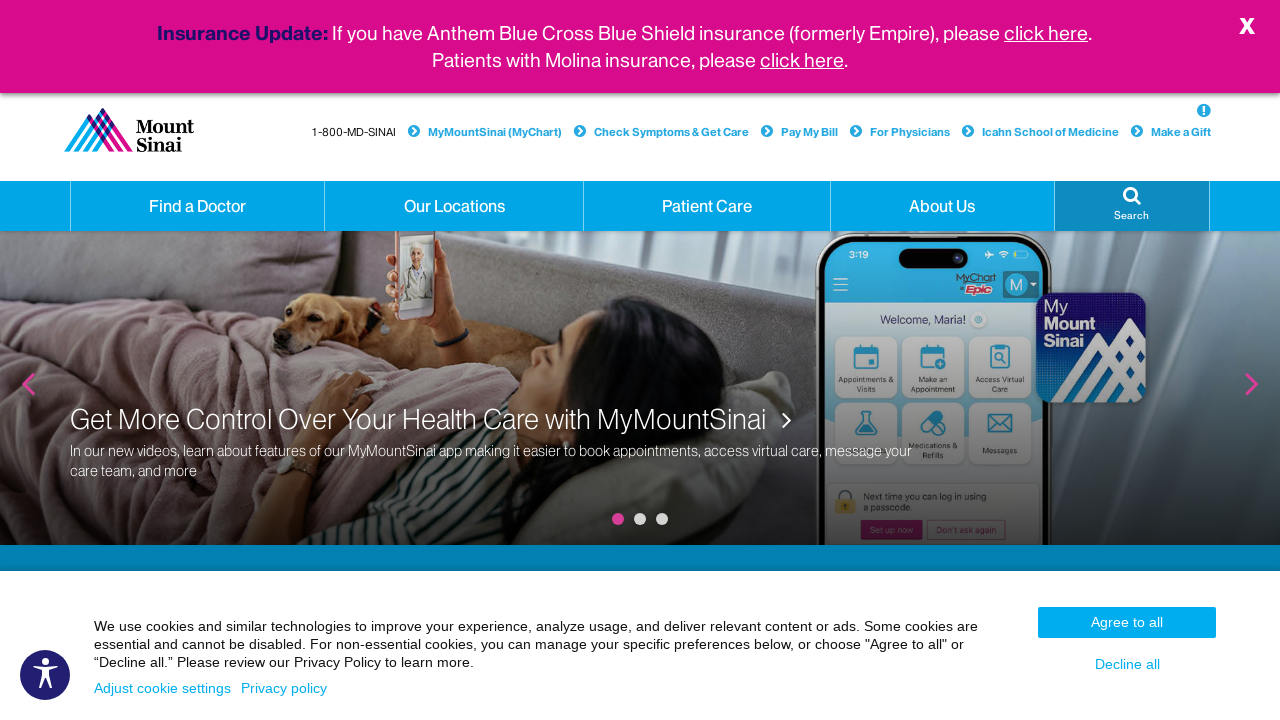

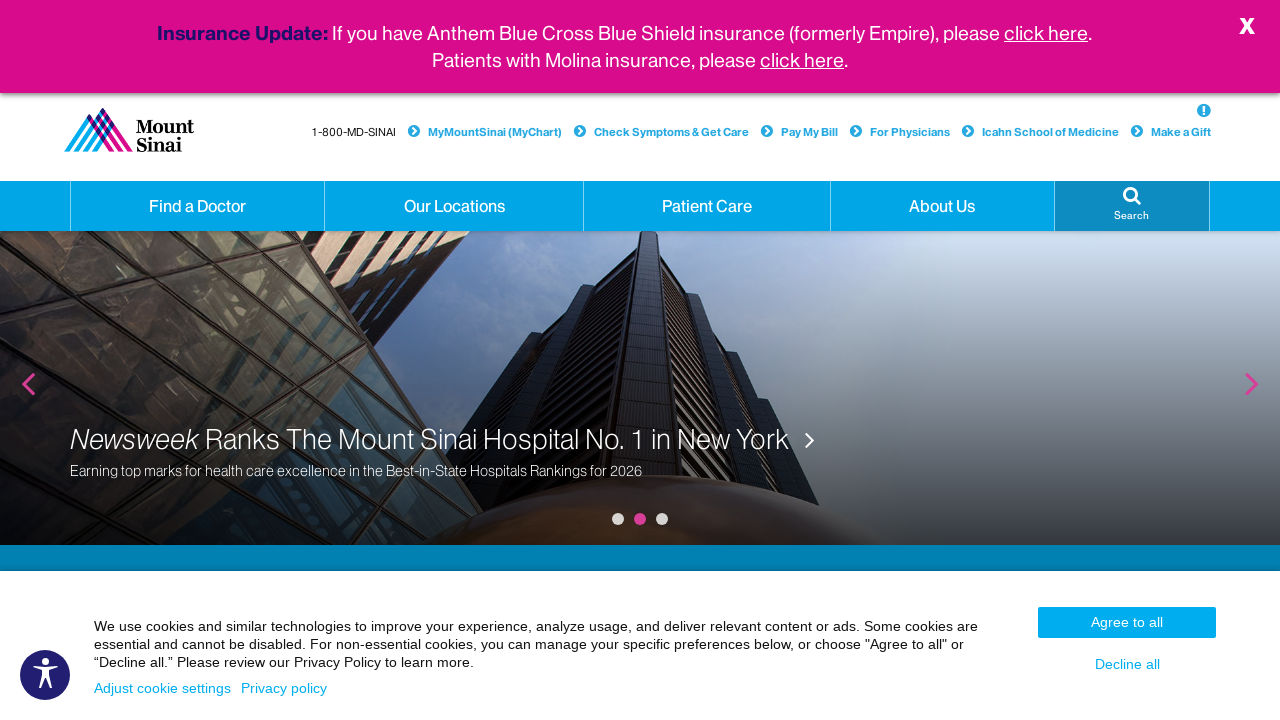